Tests implicit wait behavior by navigating to Ultimate QA website and attempting to find an element by ID. This demonstrates timeout handling when an element doesn't exist.

Starting URL: https://www.ultimateqa.com

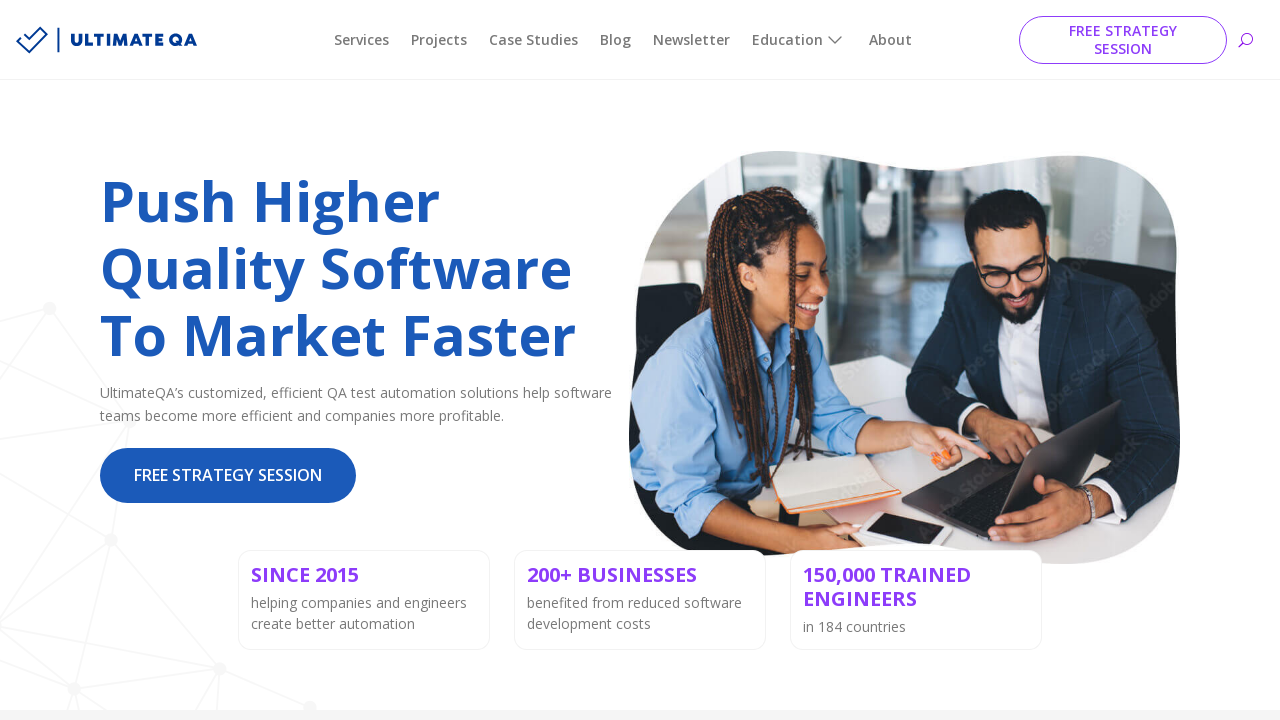

Navigated to Ultimate QA website
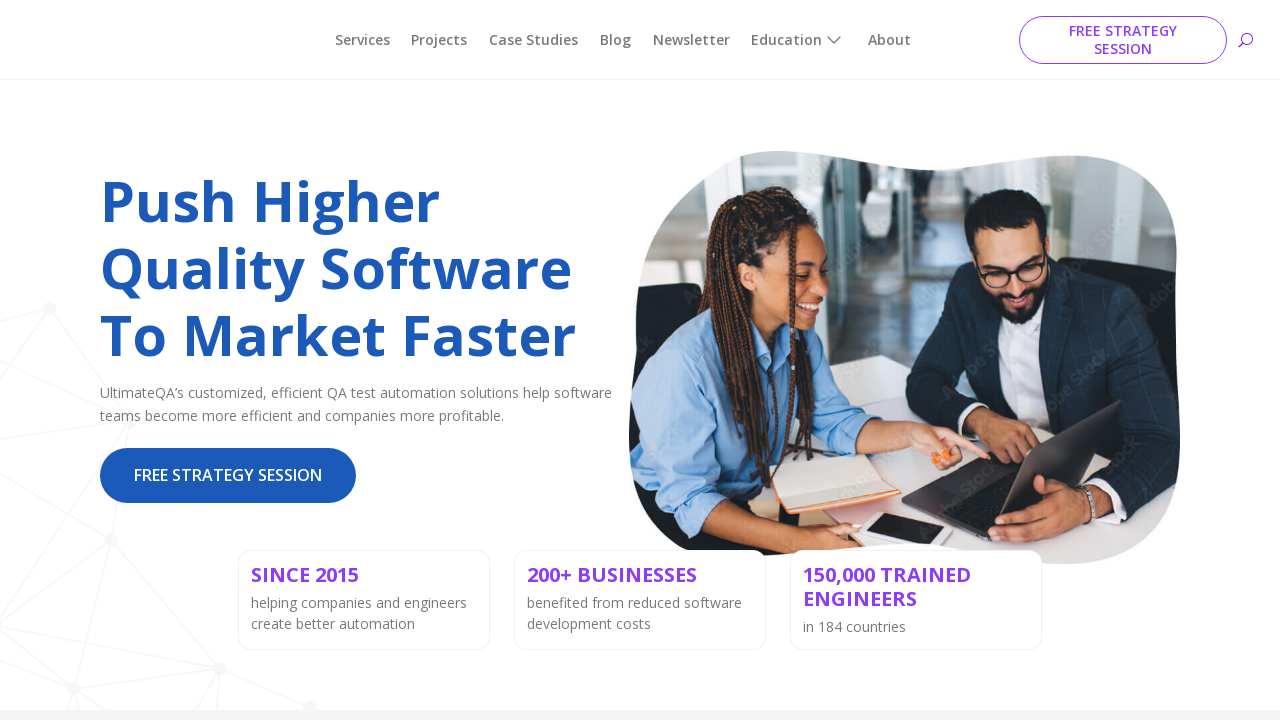

Element with ID 'success' was not found or not visible (timeout or assertion failed)
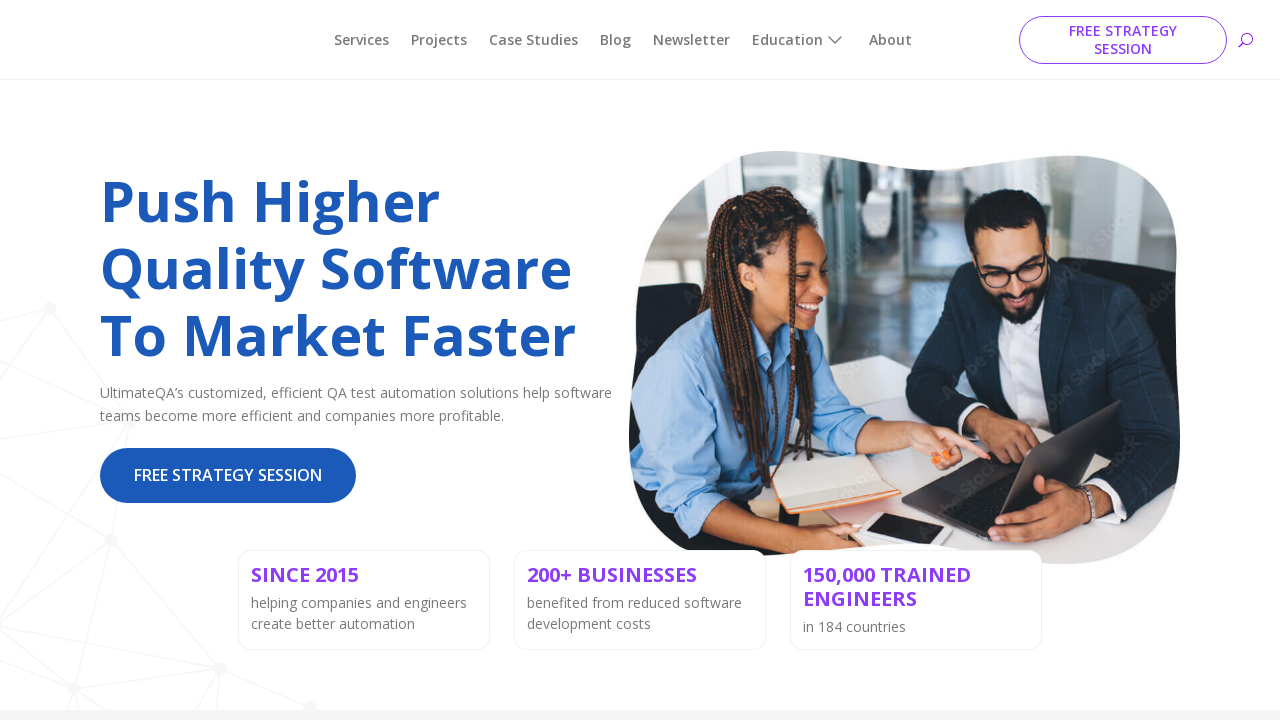

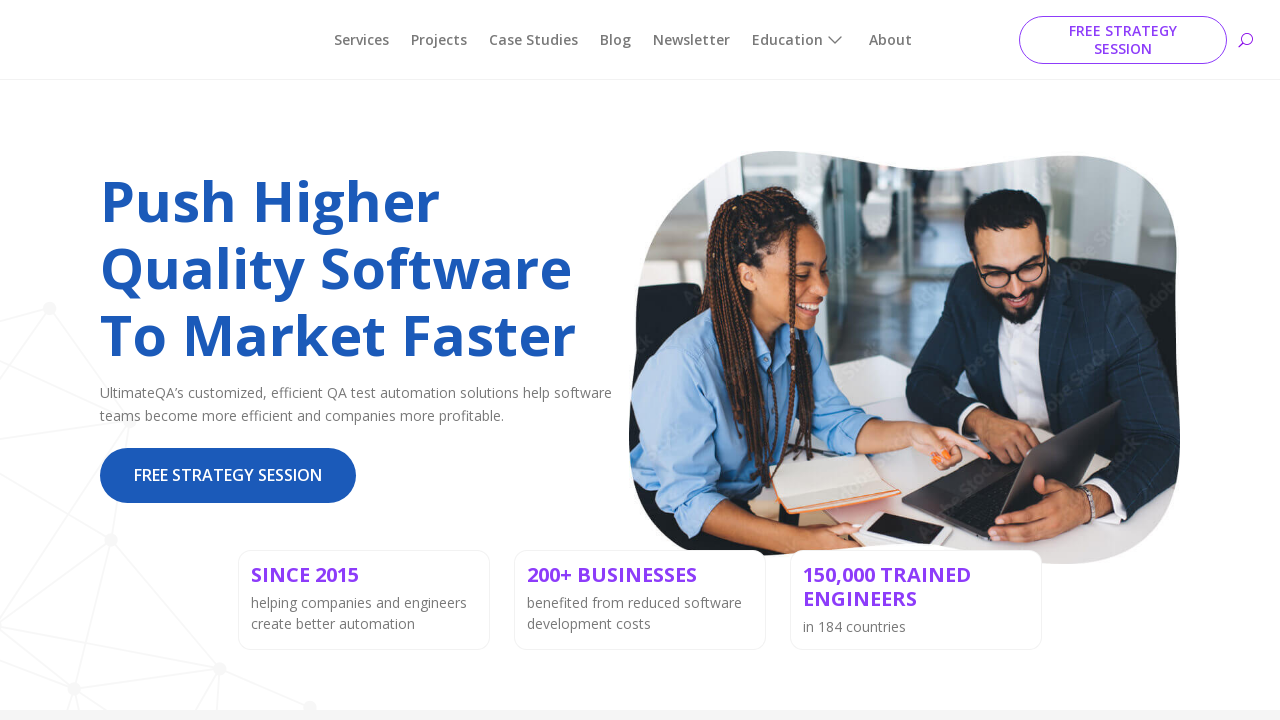